Tests opening multiple links in new tabs from a specific column section of the page and switching between the opened tabs

Starting URL: https://www.rahulshettyacademy.com/AutomationPractice/

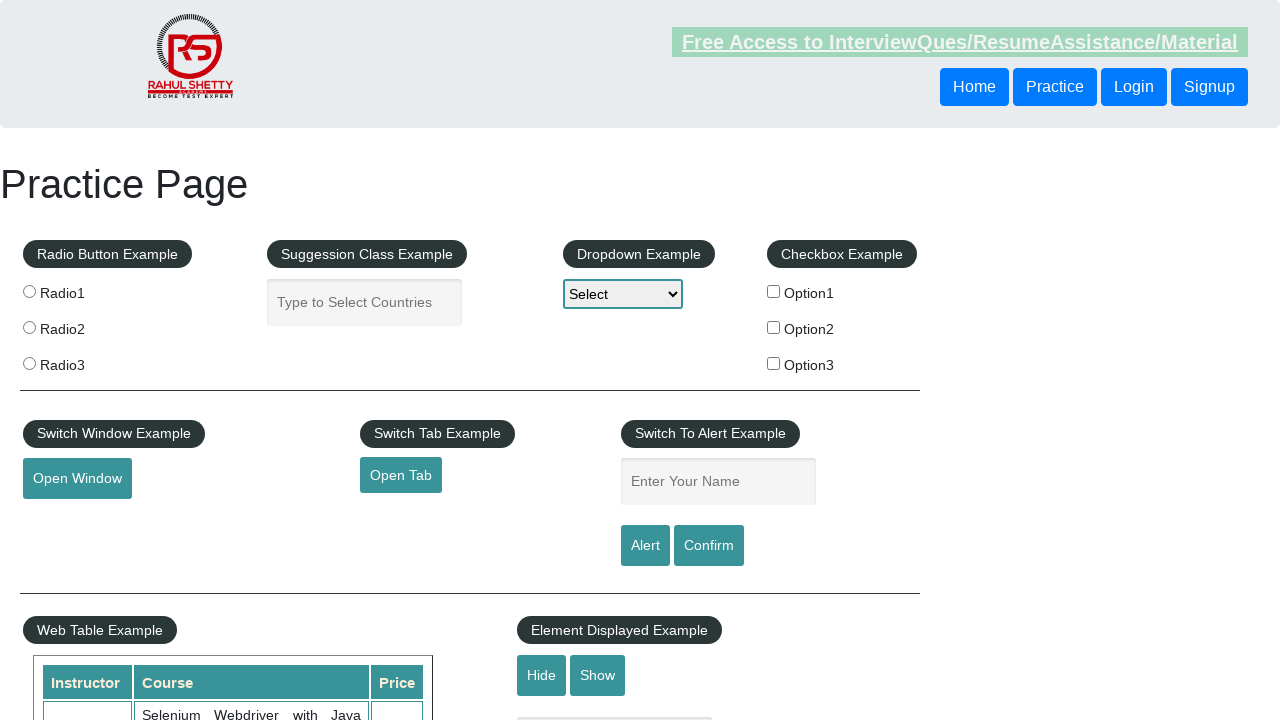

Located the first column section of the footer table
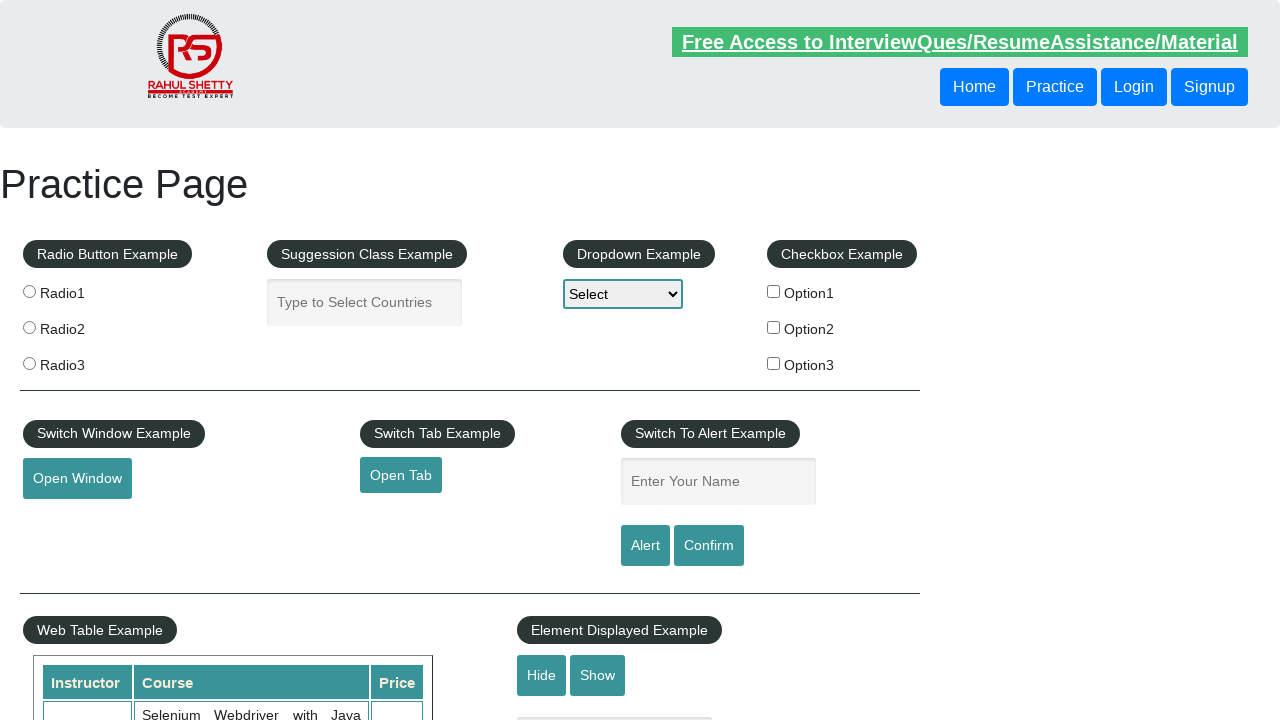

Retrieved all links from the column section
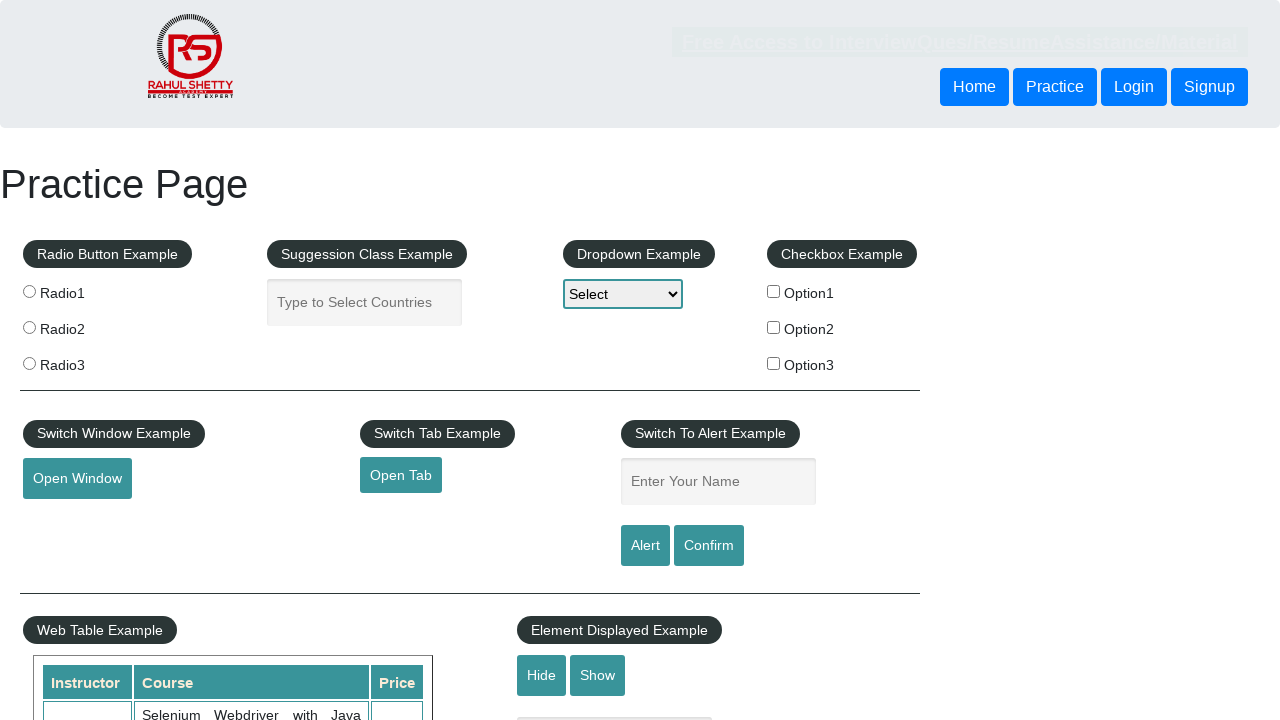

Opened a link in a new tab using Ctrl+Click at (157, 482) on //body[1]/div[6]/table[1]/tbody[1]/tr[1]/td[1] >> a >> nth=0
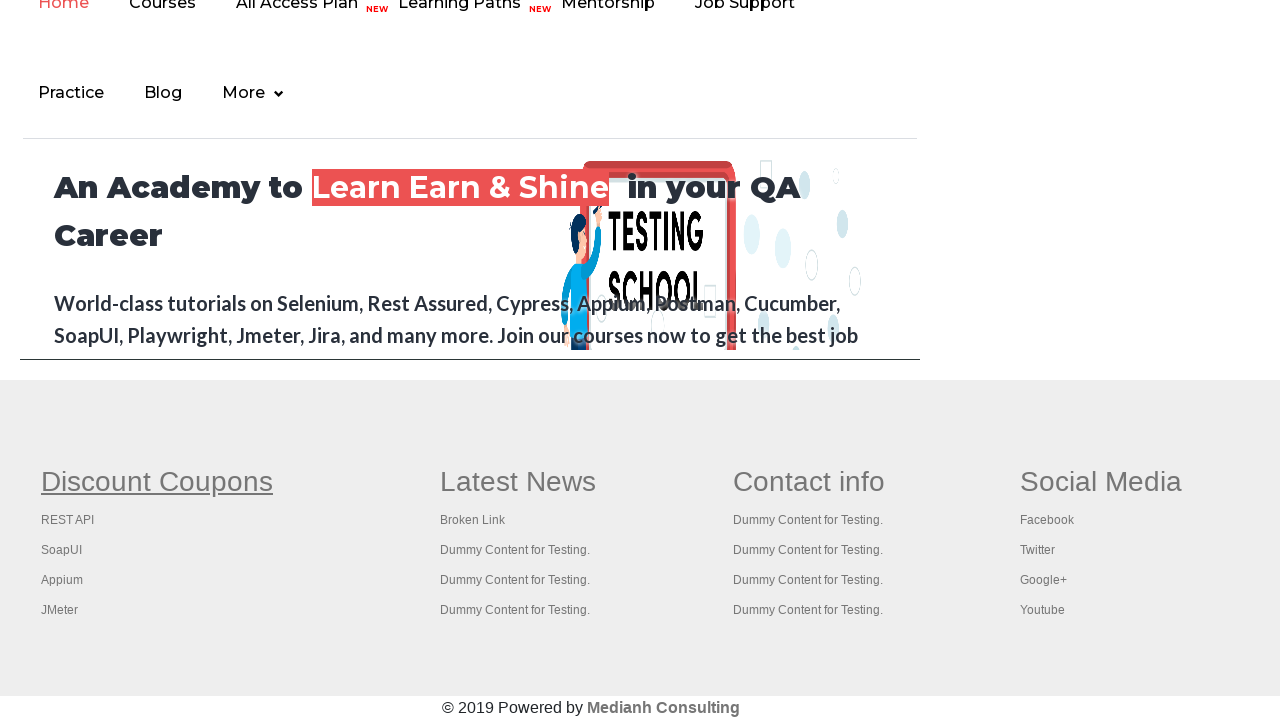

Opened a link in a new tab using Ctrl+Click at (68, 520) on //body[1]/div[6]/table[1]/tbody[1]/tr[1]/td[1] >> a >> nth=1
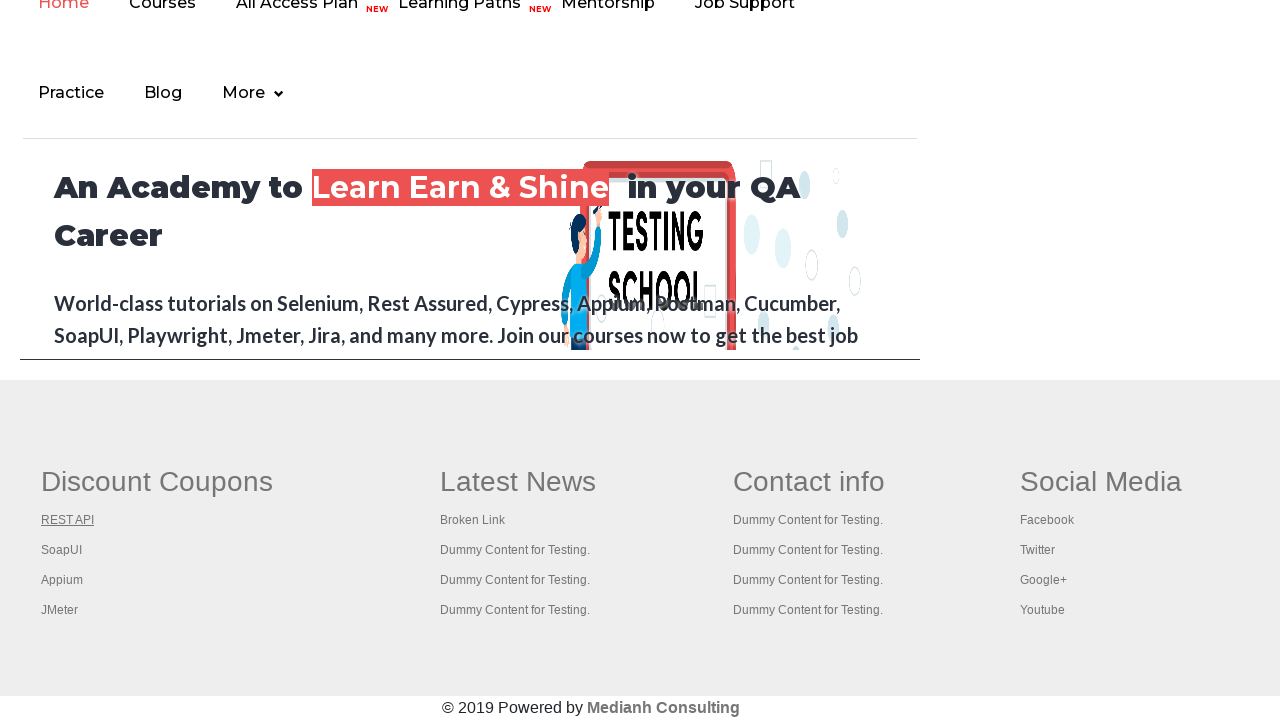

Opened a link in a new tab using Ctrl+Click at (62, 550) on //body[1]/div[6]/table[1]/tbody[1]/tr[1]/td[1] >> a >> nth=2
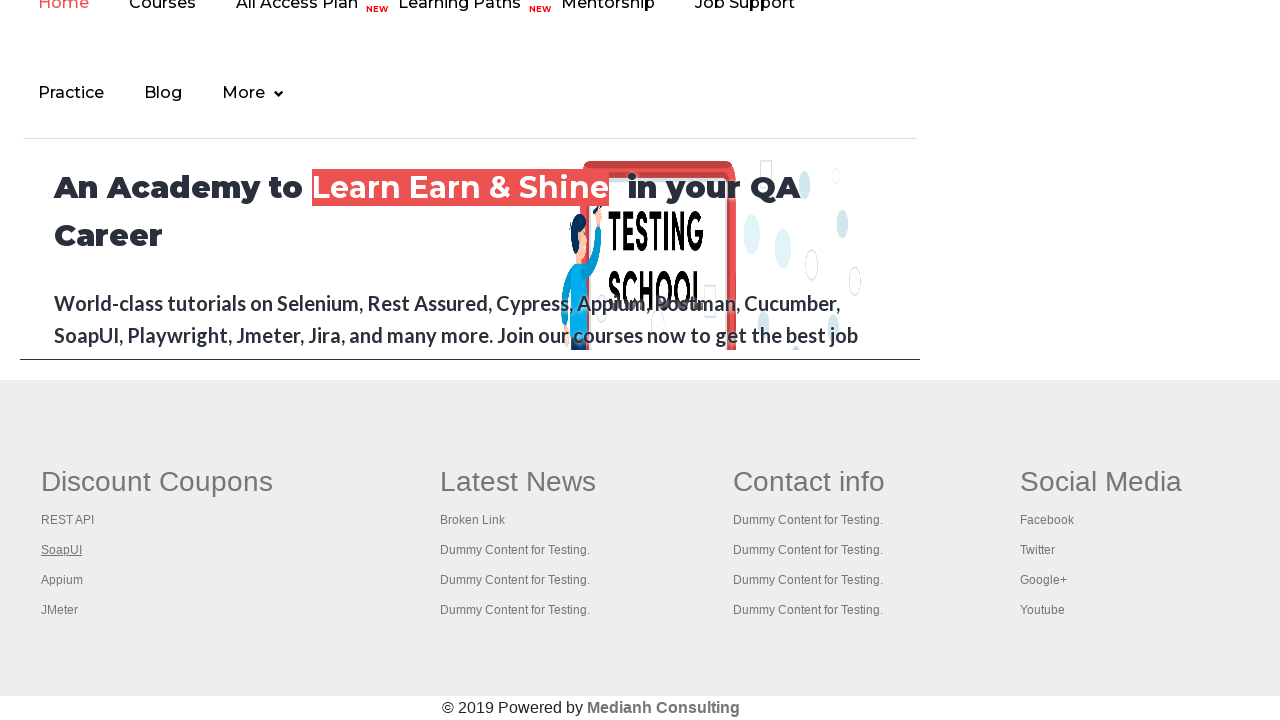

Opened a link in a new tab using Ctrl+Click at (62, 580) on //body[1]/div[6]/table[1]/tbody[1]/tr[1]/td[1] >> a >> nth=3
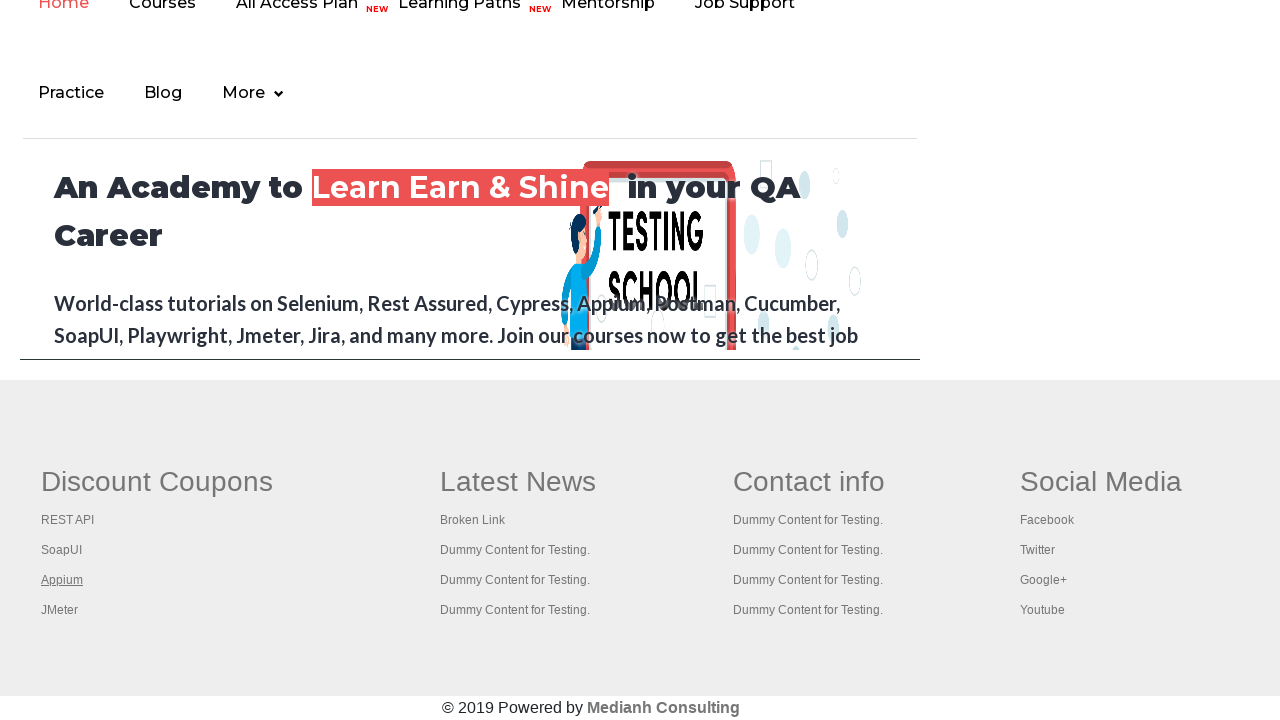

Opened a link in a new tab using Ctrl+Click at (60, 610) on //body[1]/div[6]/table[1]/tbody[1]/tr[1]/td[1] >> a >> nth=4
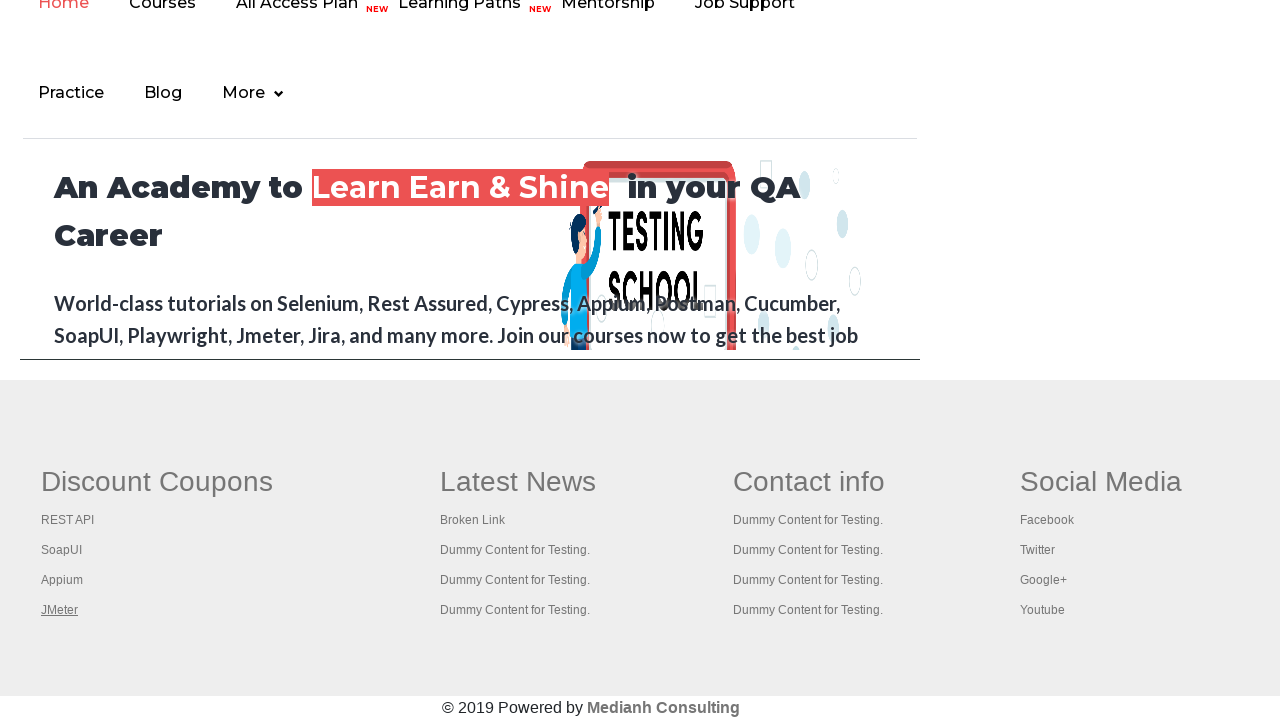

Retrieved all open tabs from the browser context
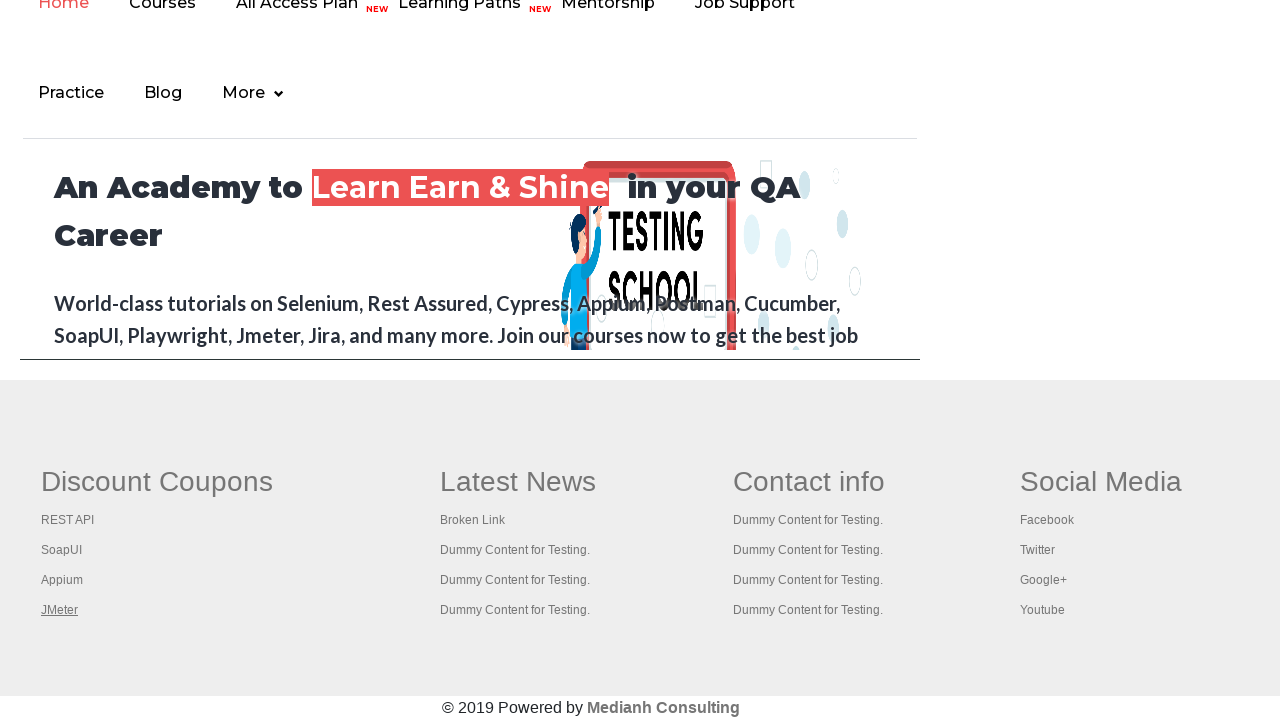

Brought a tab to focus
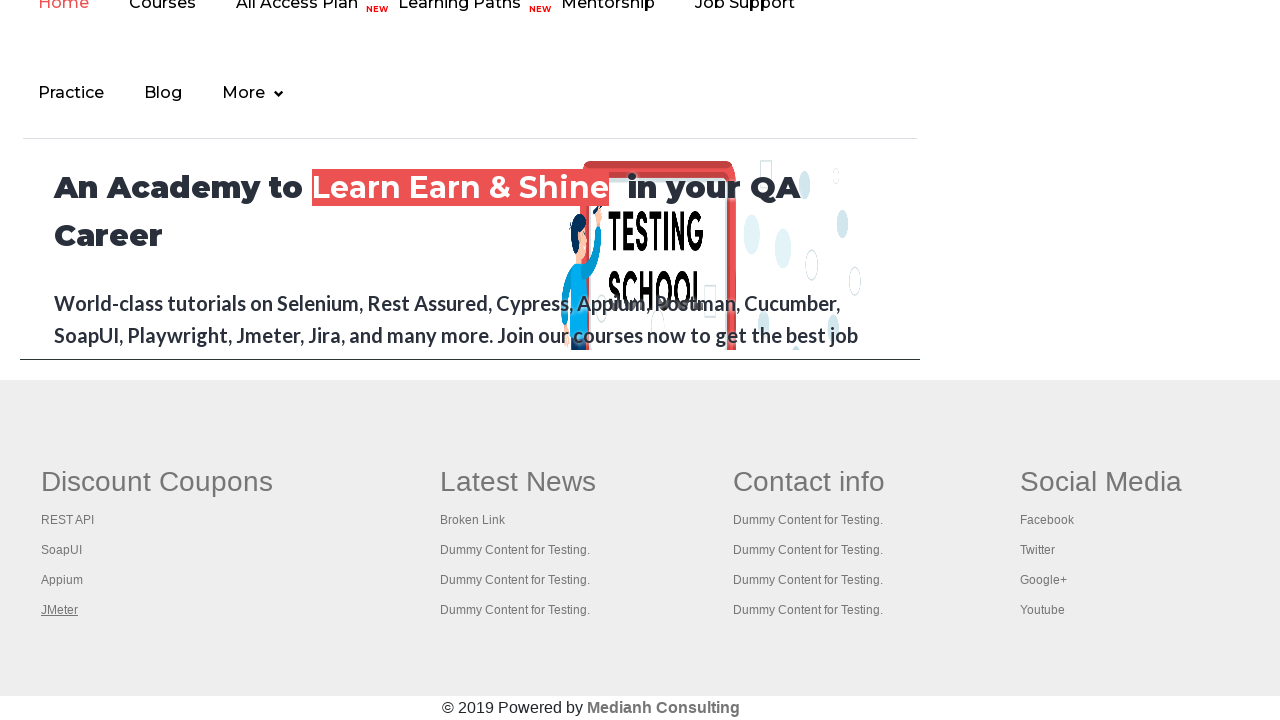

Waited for the tab to fully load
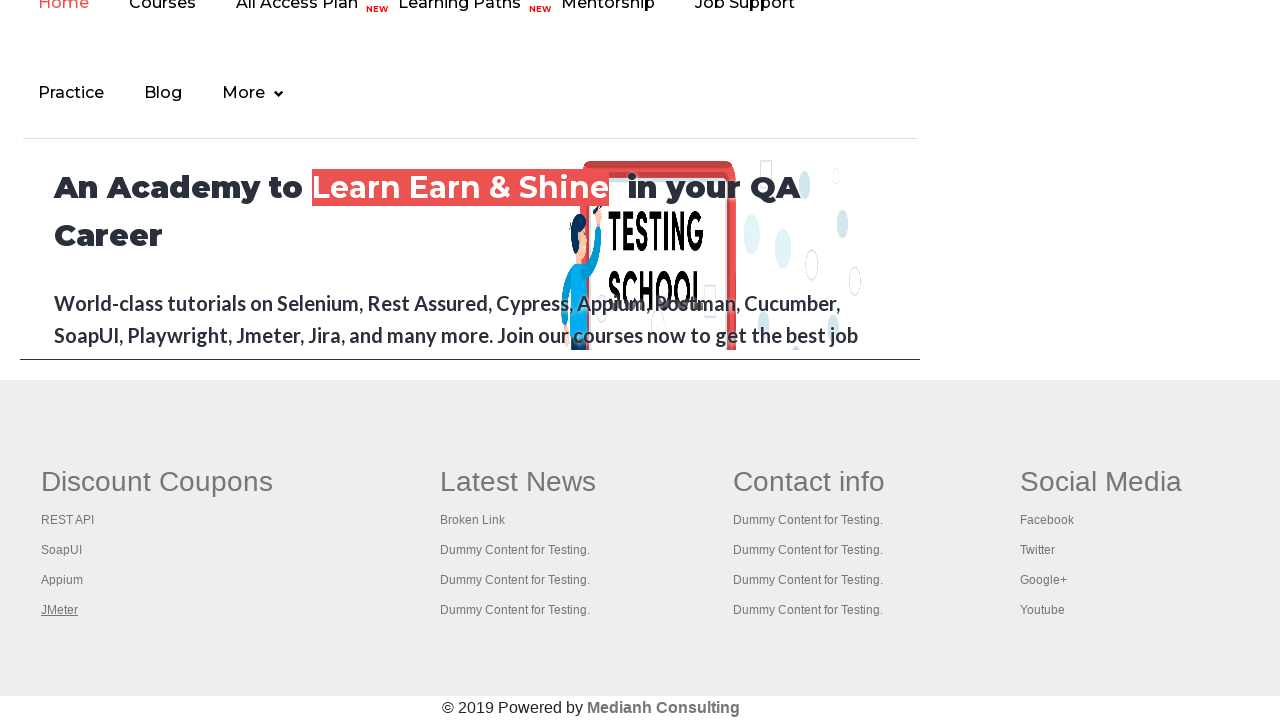

Brought a tab to focus
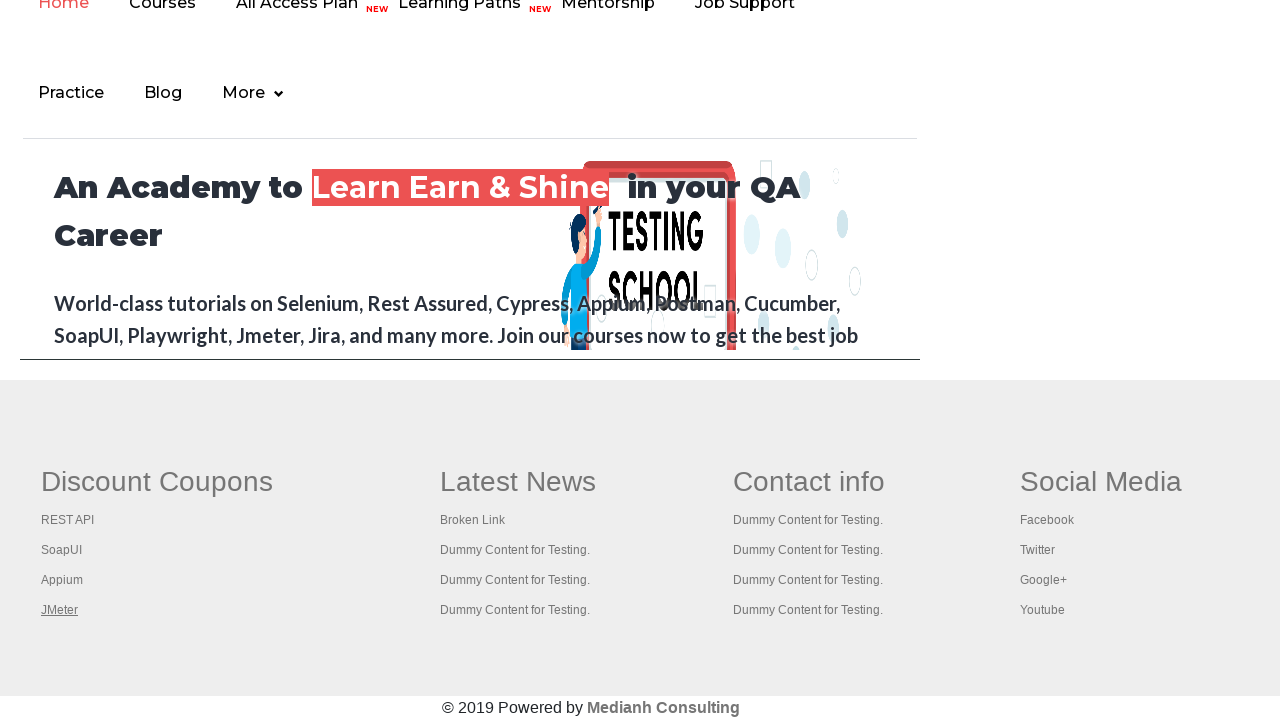

Waited for the tab to fully load
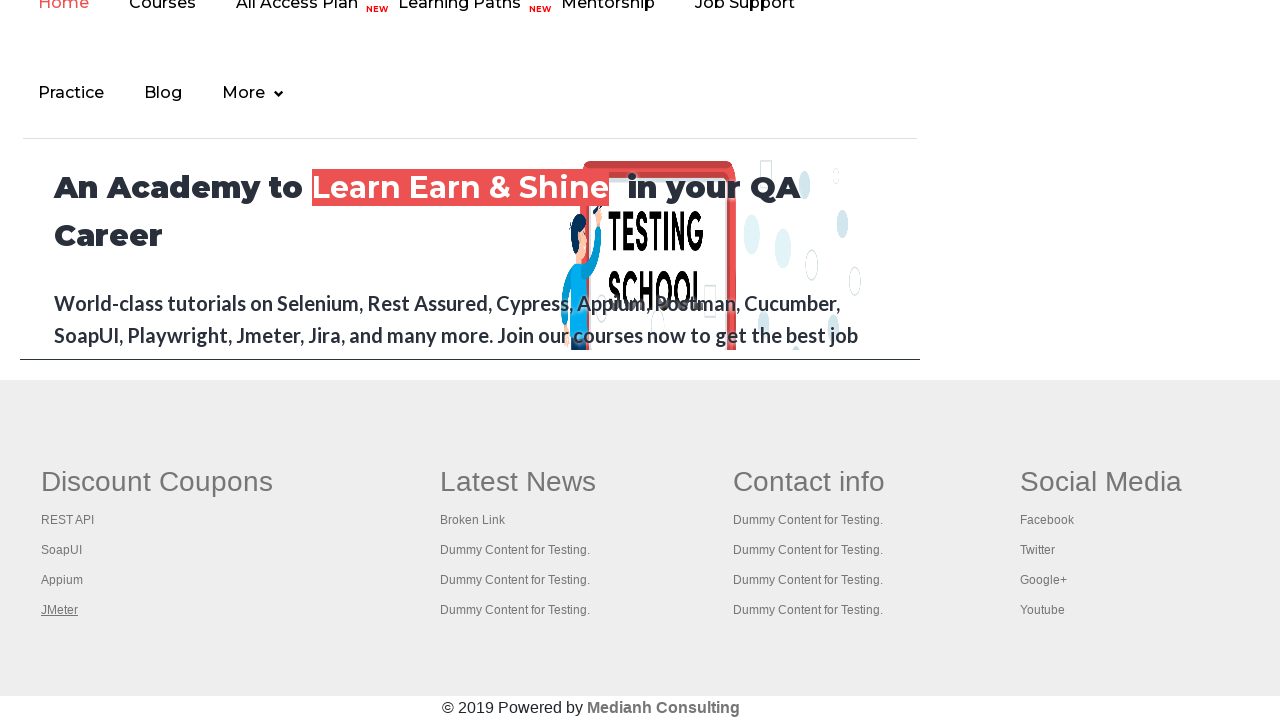

Brought a tab to focus
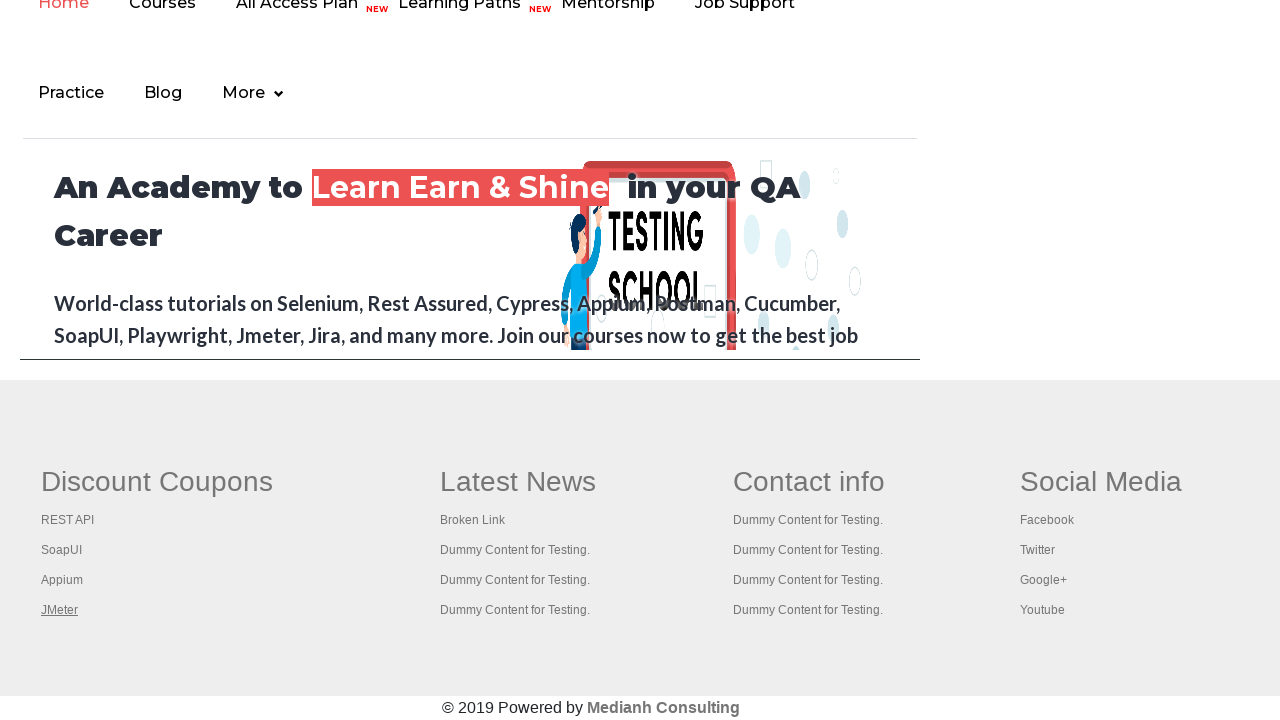

Waited for the tab to fully load
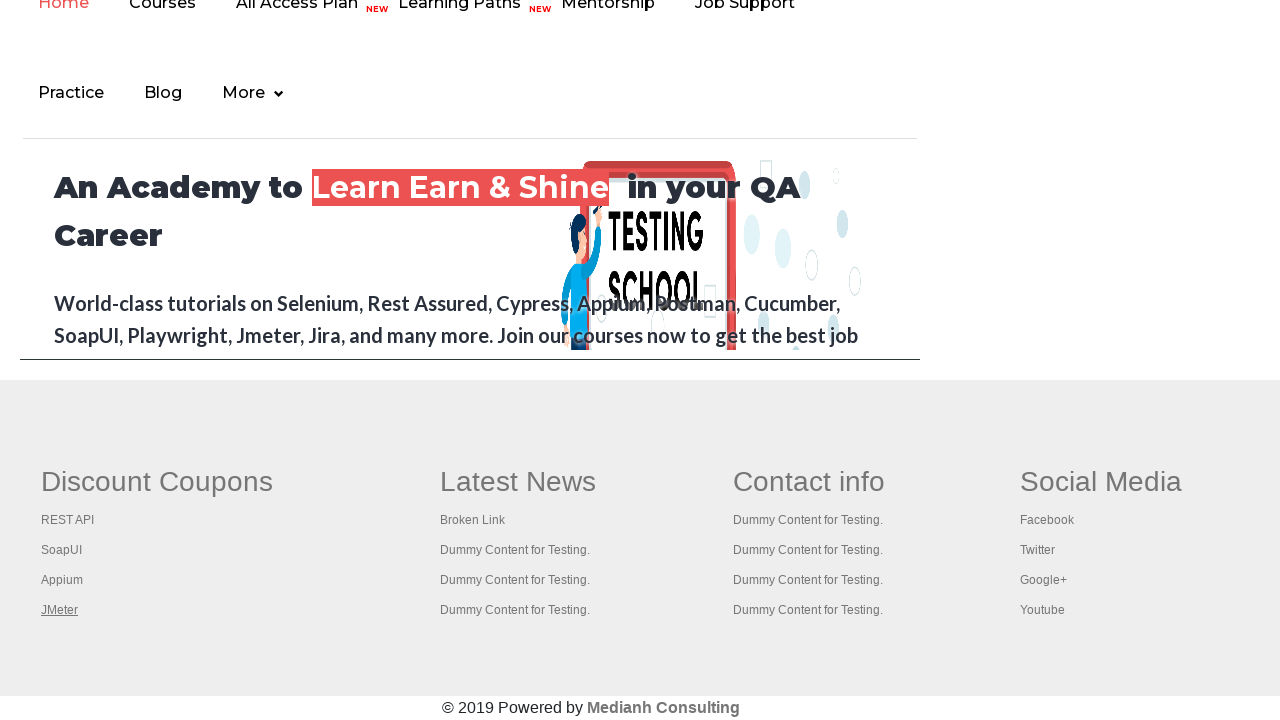

Brought a tab to focus
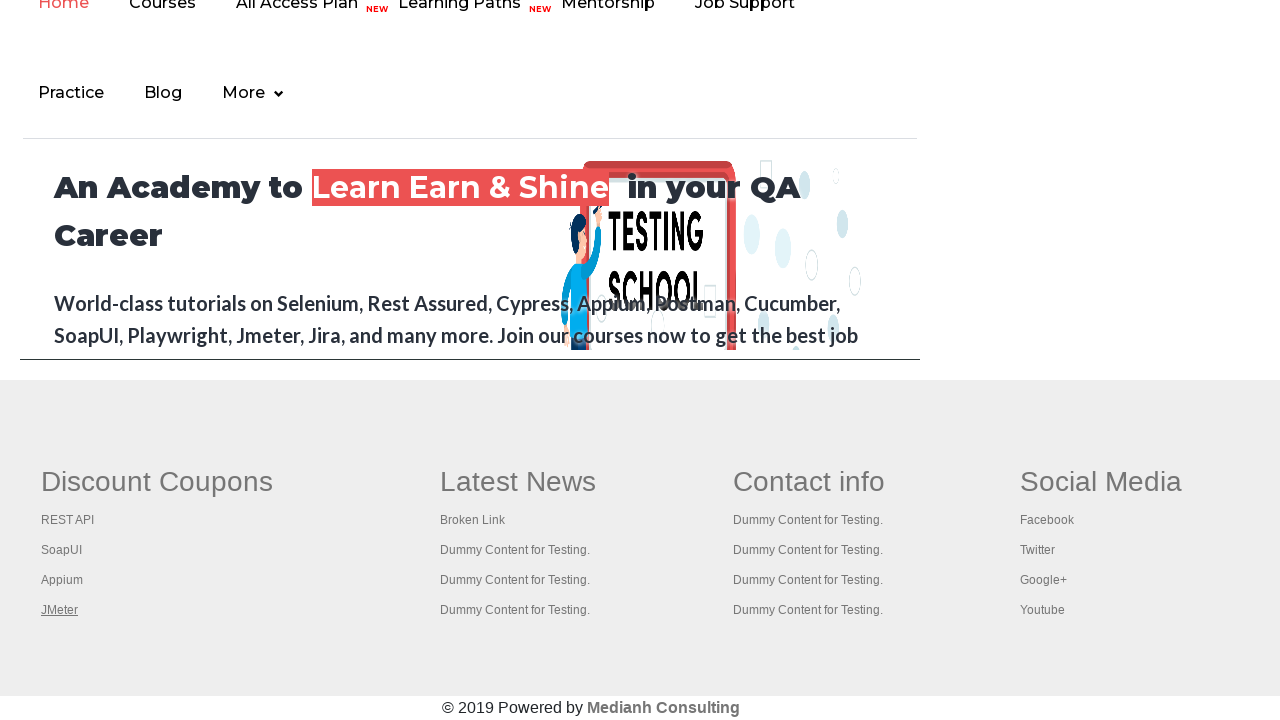

Waited for the tab to fully load
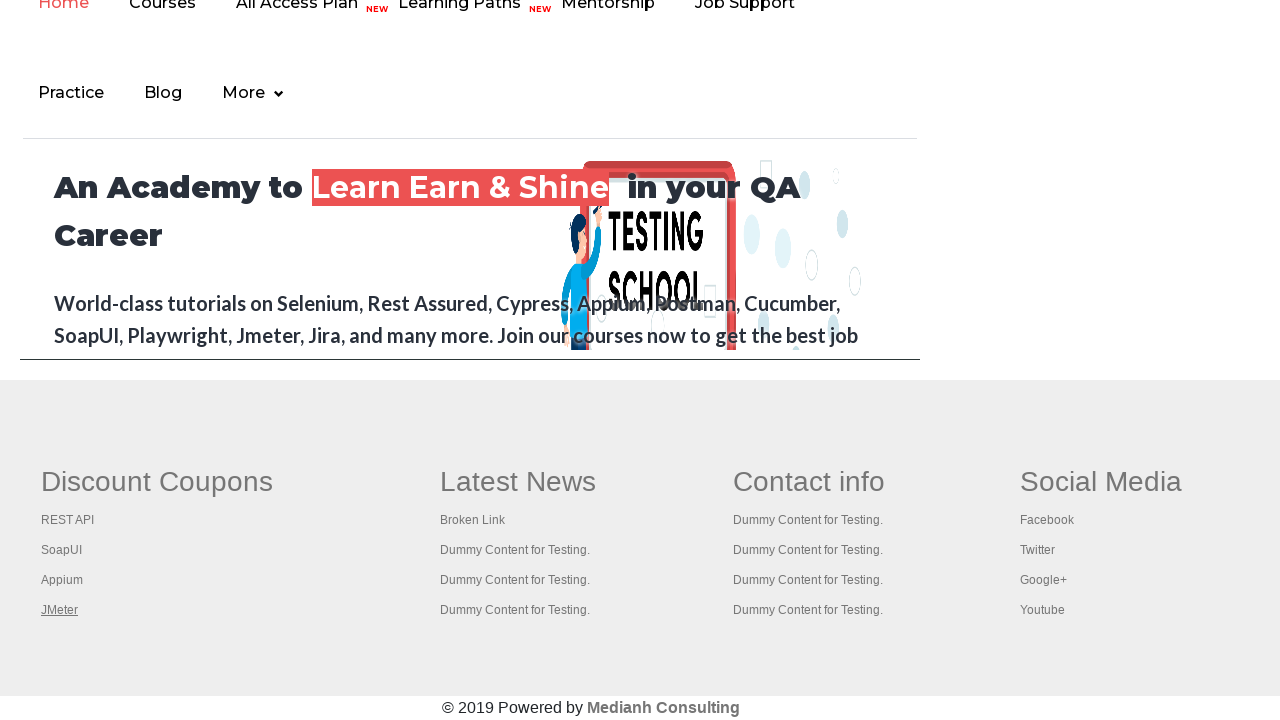

Brought a tab to focus
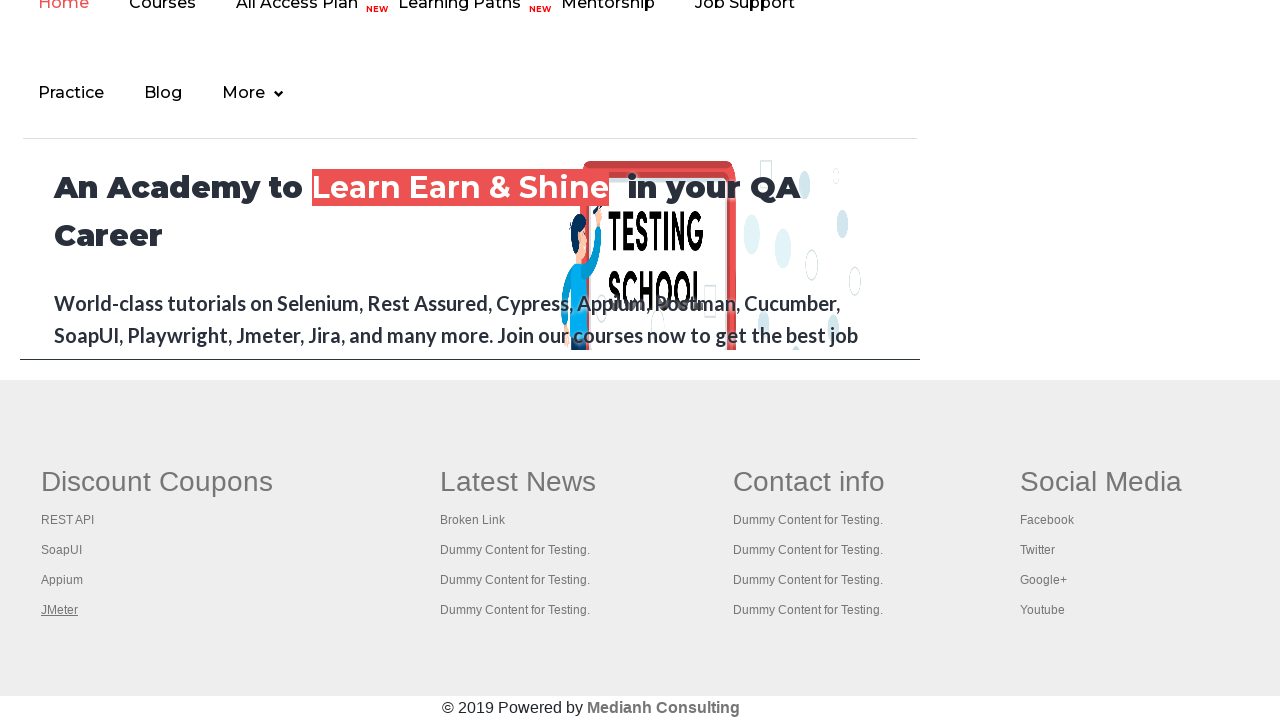

Waited for the tab to fully load
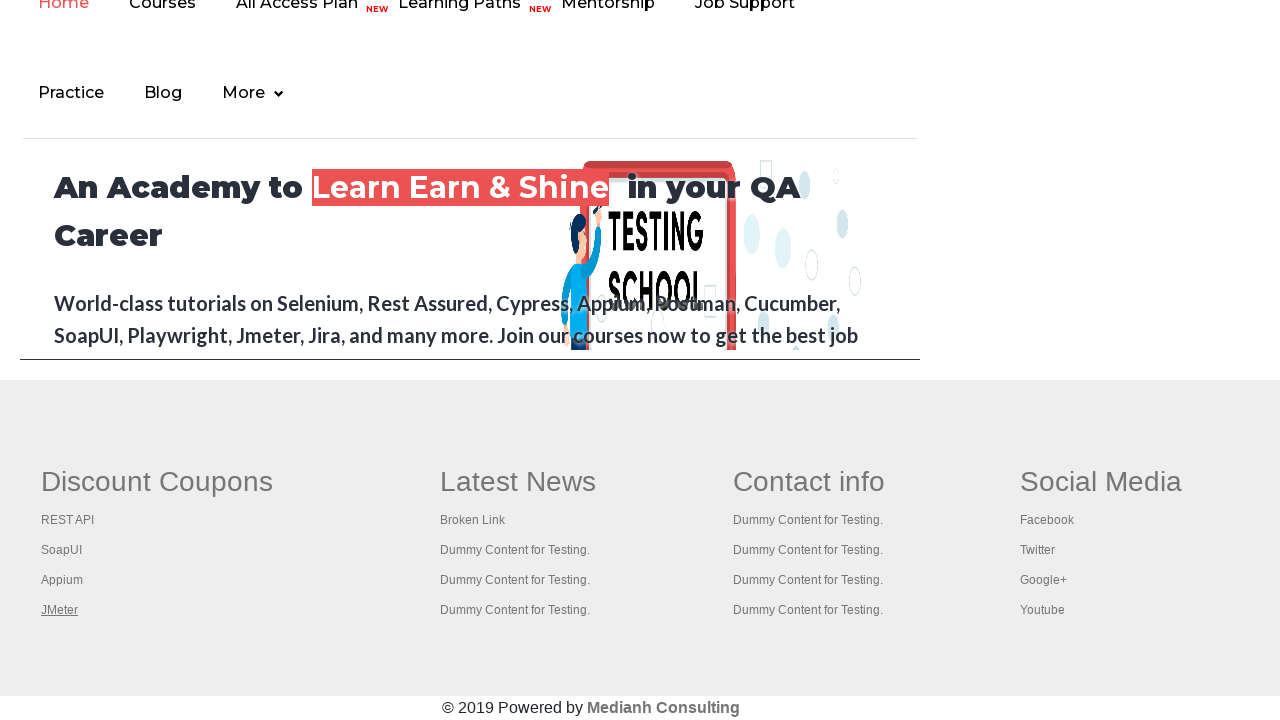

Brought a tab to focus
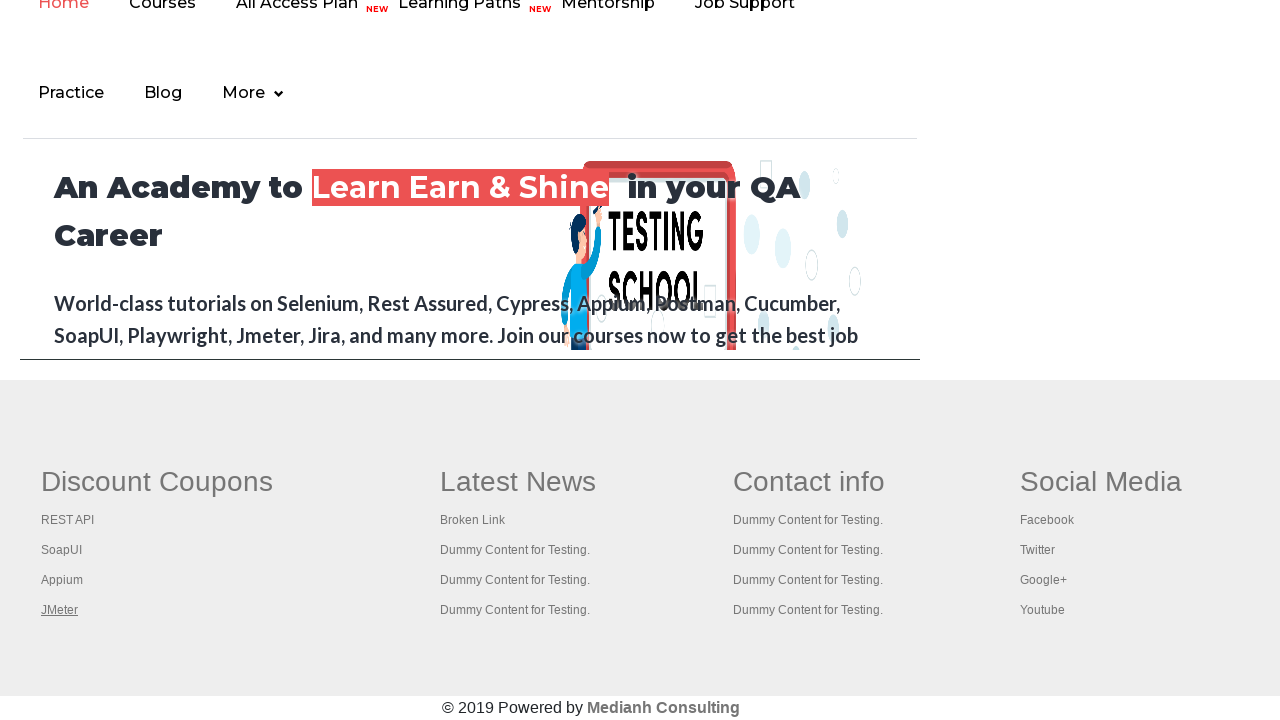

Waited for the tab to fully load
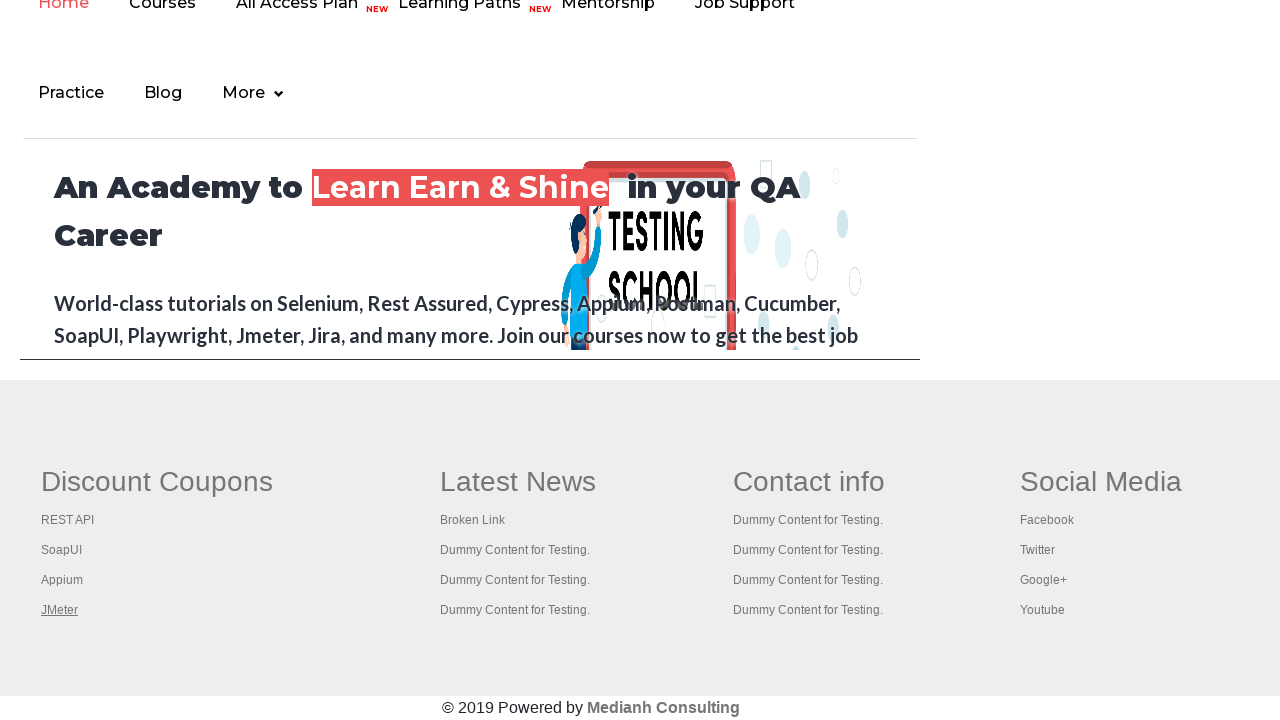

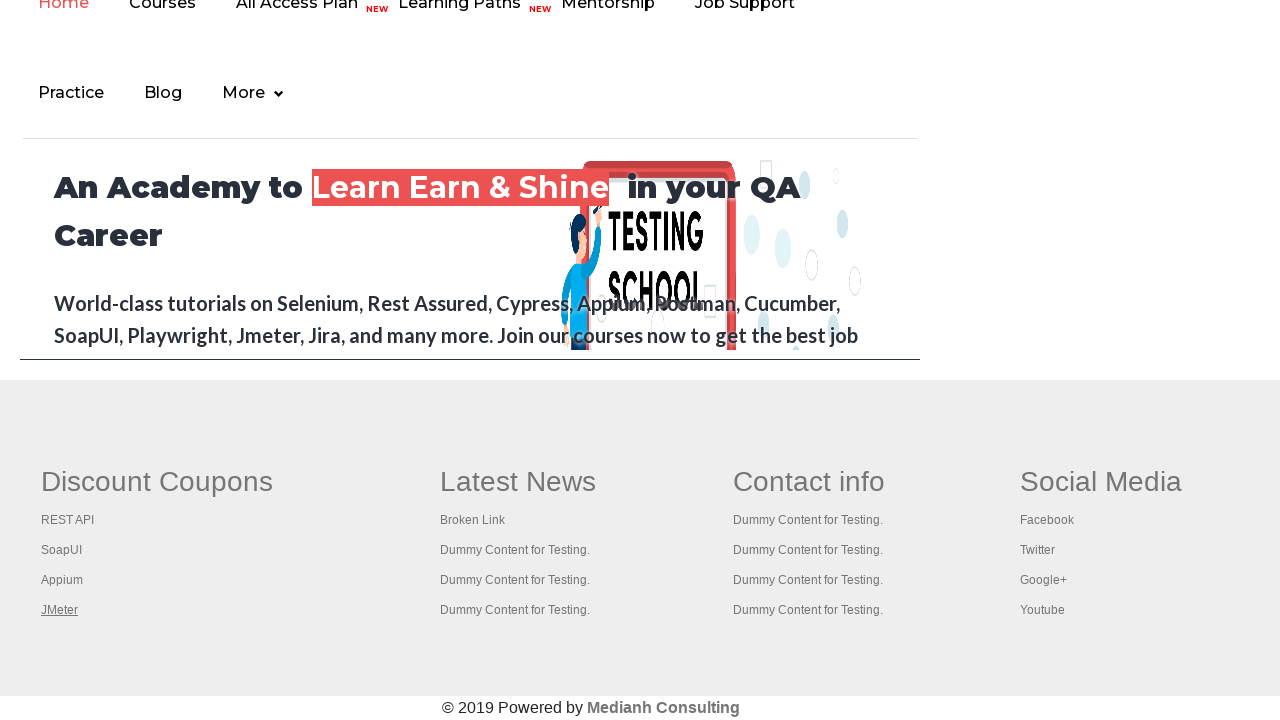